Tests a data entry form by filling various fields, leaving zip code empty, submitting the form, and verifying field validation colors

Starting URL: https://bonigarcia.dev/selenium-webdriver-java/data-types.html

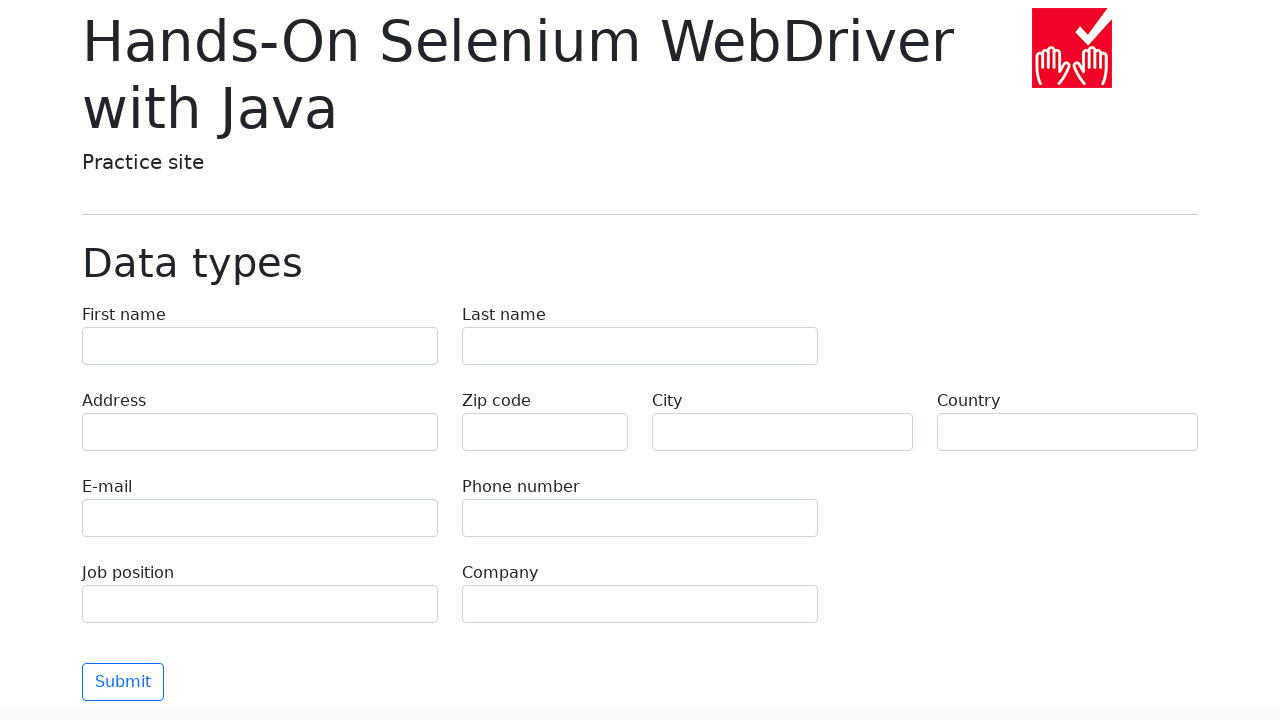

Filled first name field with 'Иван' on input[name='first-name']
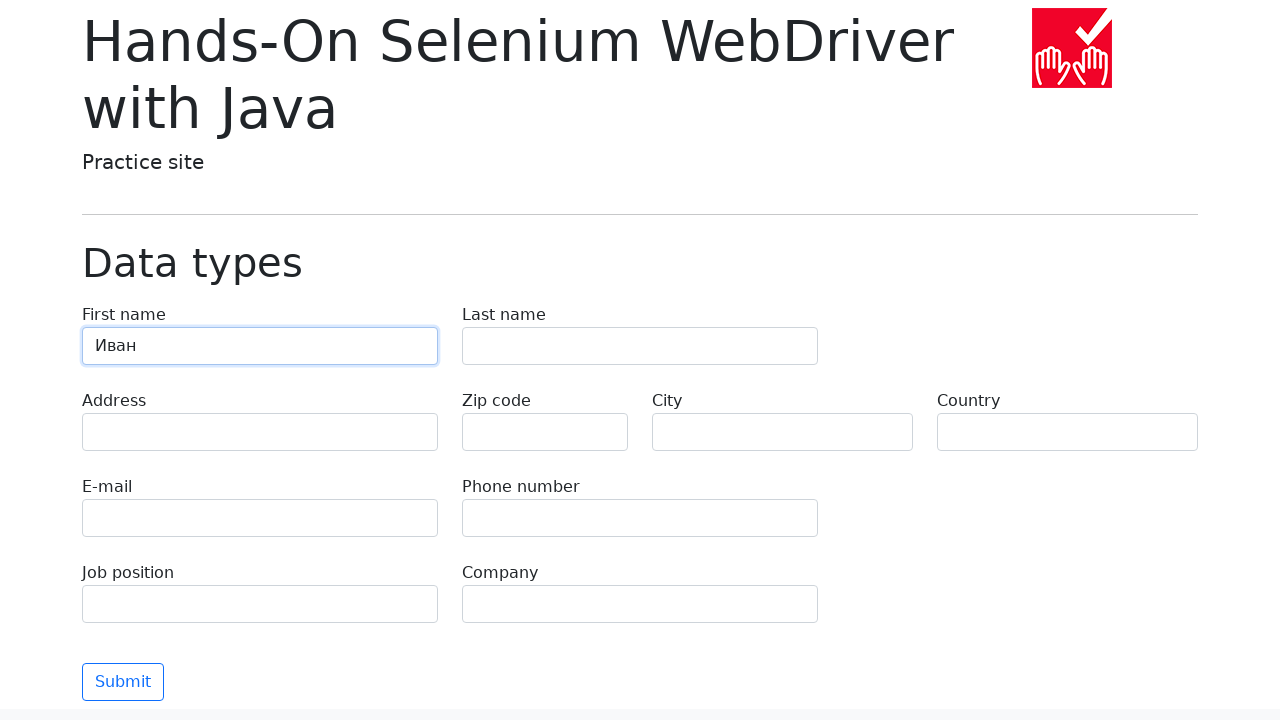

Filled last name field with 'Петров' on input[name='last-name']
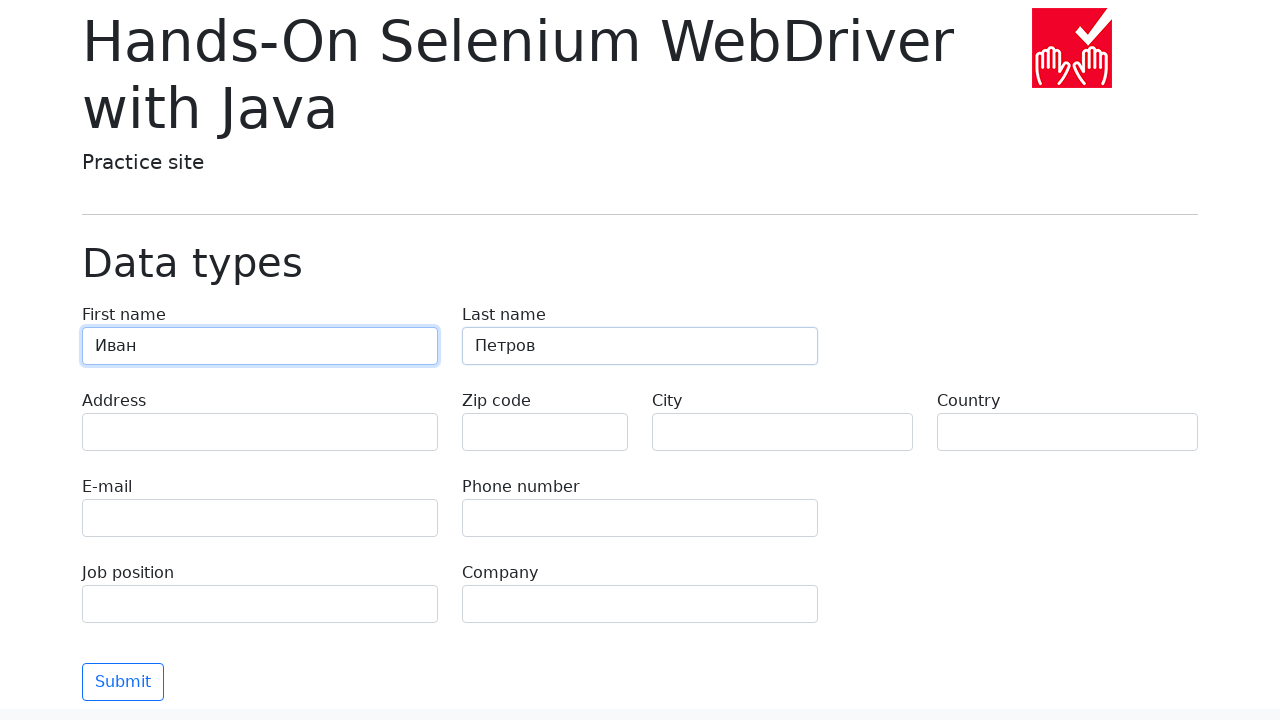

Filled address field with 'Ленина, 55-3' on input[name='address']
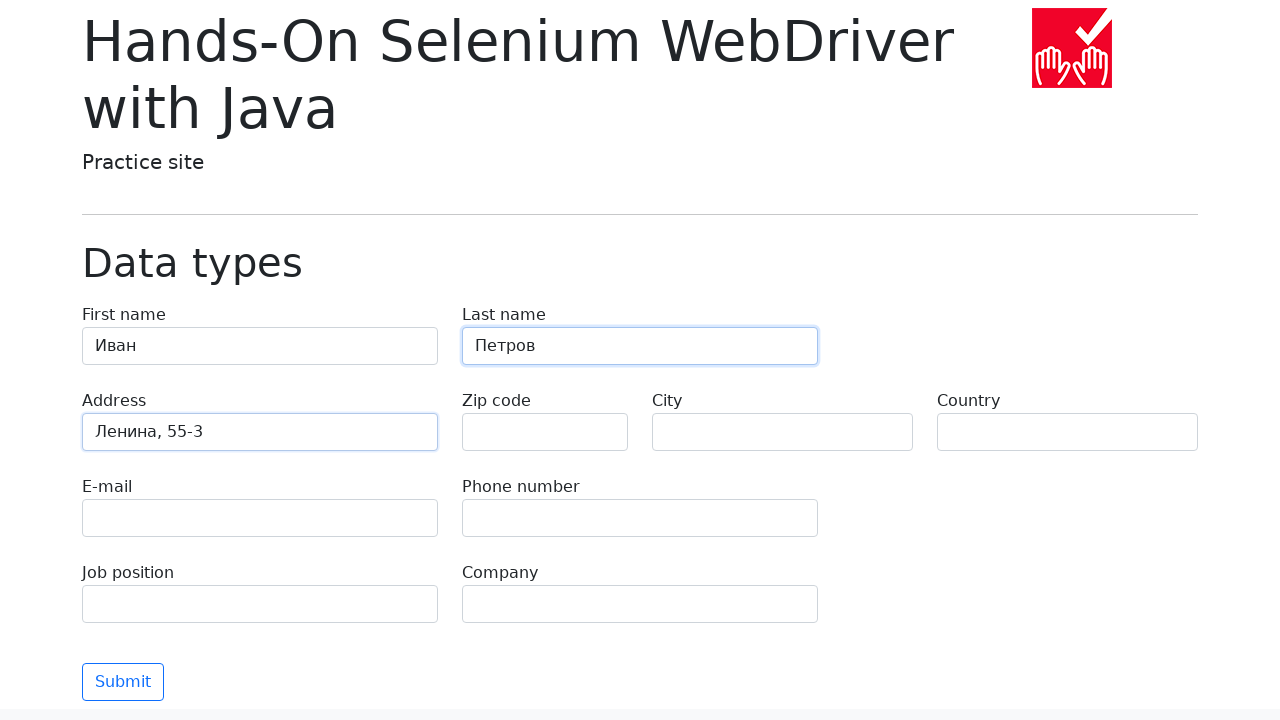

Left zip code field empty intentionally on input[name='zip-code']
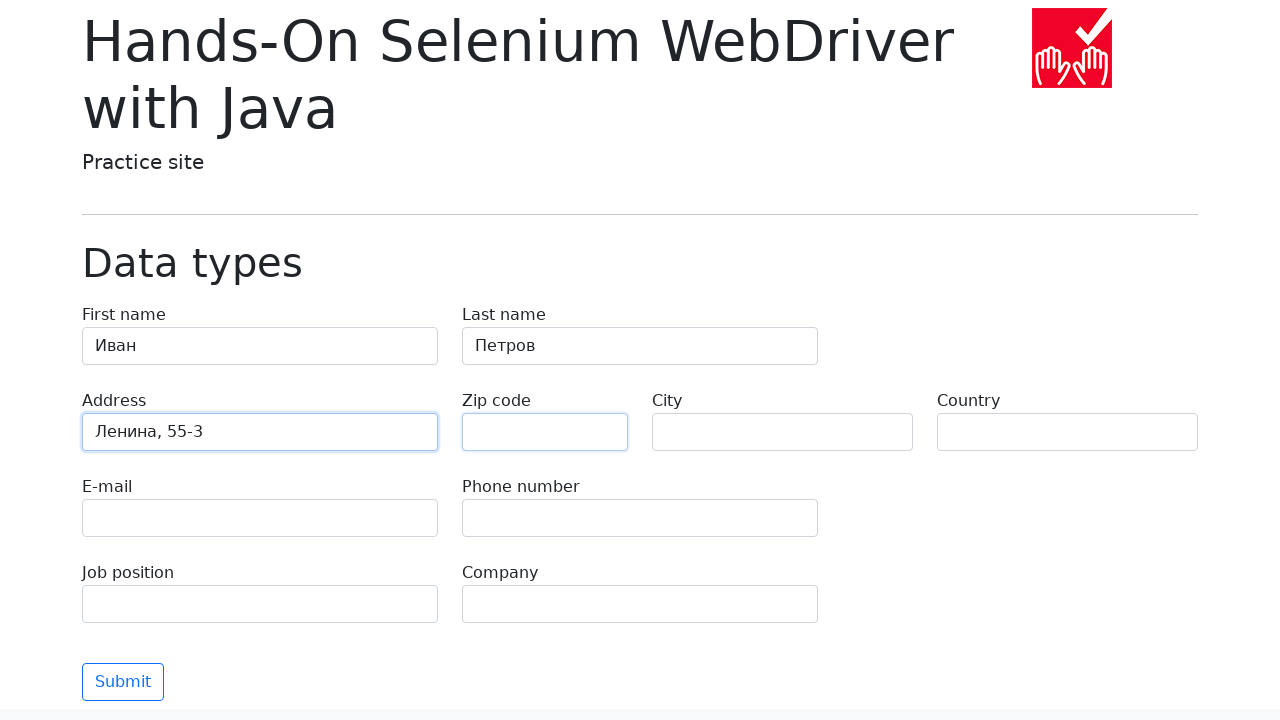

Filled email field with 'test@skypro.com' on input[name='e-mail']
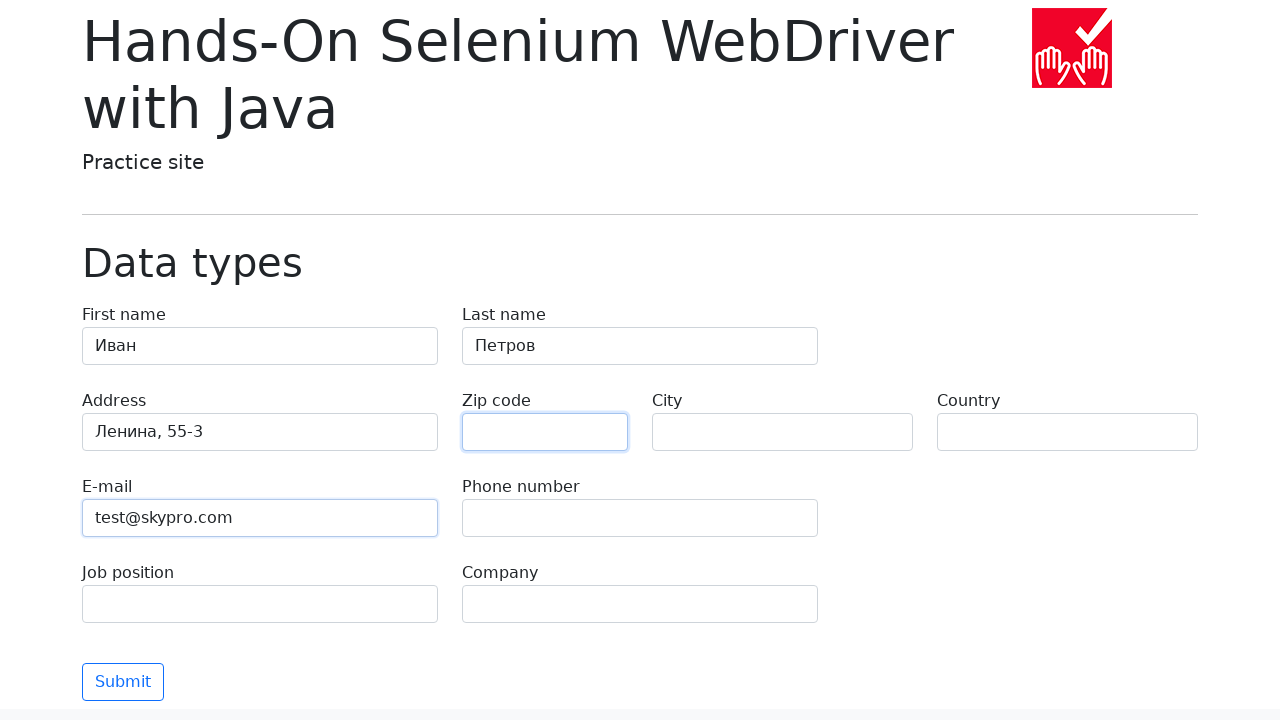

Filled phone field with '+7985899998787' on input[name='phone']
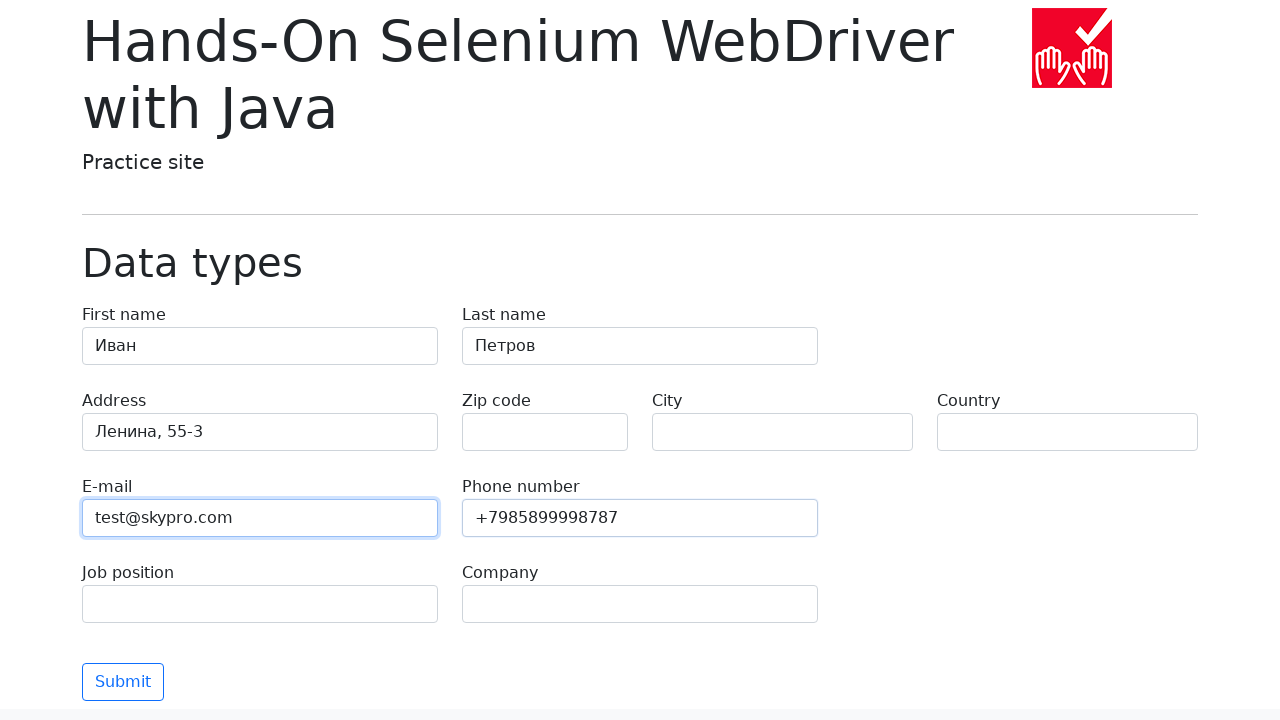

Filled city field with 'Москва' on input[name='city']
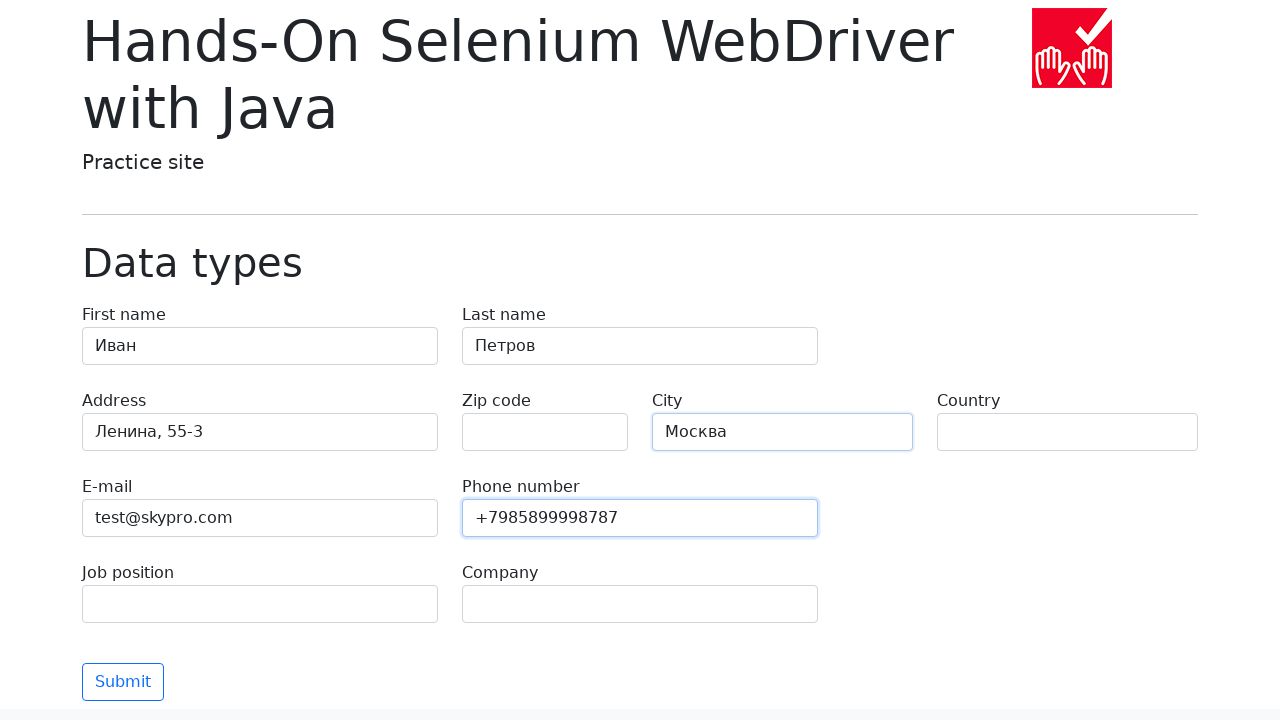

Filled country field with 'Россия' on input[name='country']
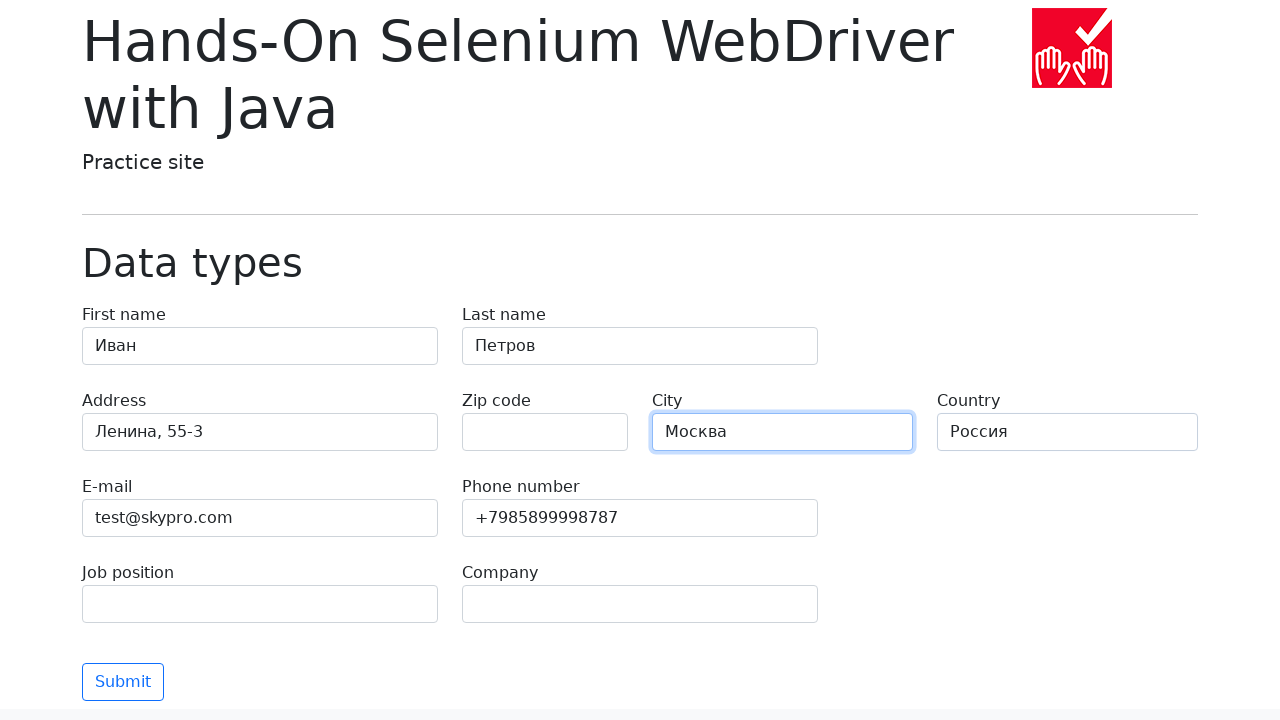

Filled job position field with 'QA' on input[name='job-position']
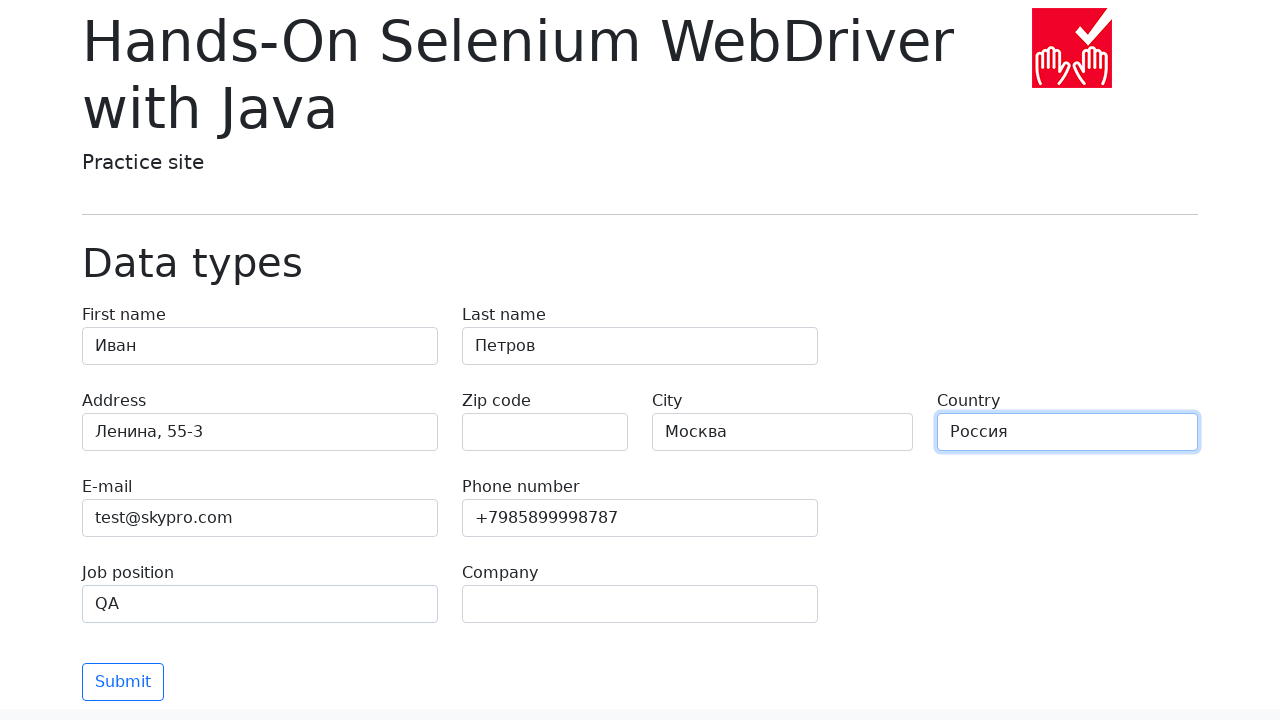

Filled company field with 'SkyPro' on input[name='company']
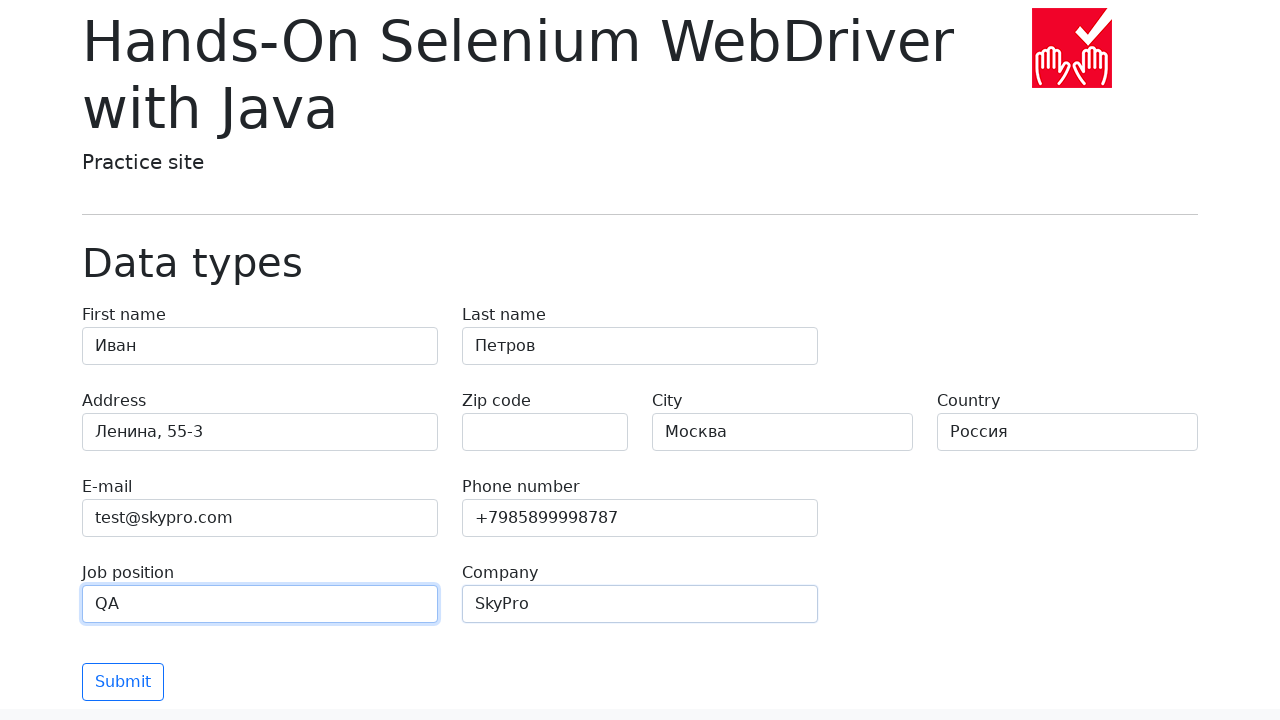

Clicked Submit button to submit form at (123, 682) on button:has-text('Submit')
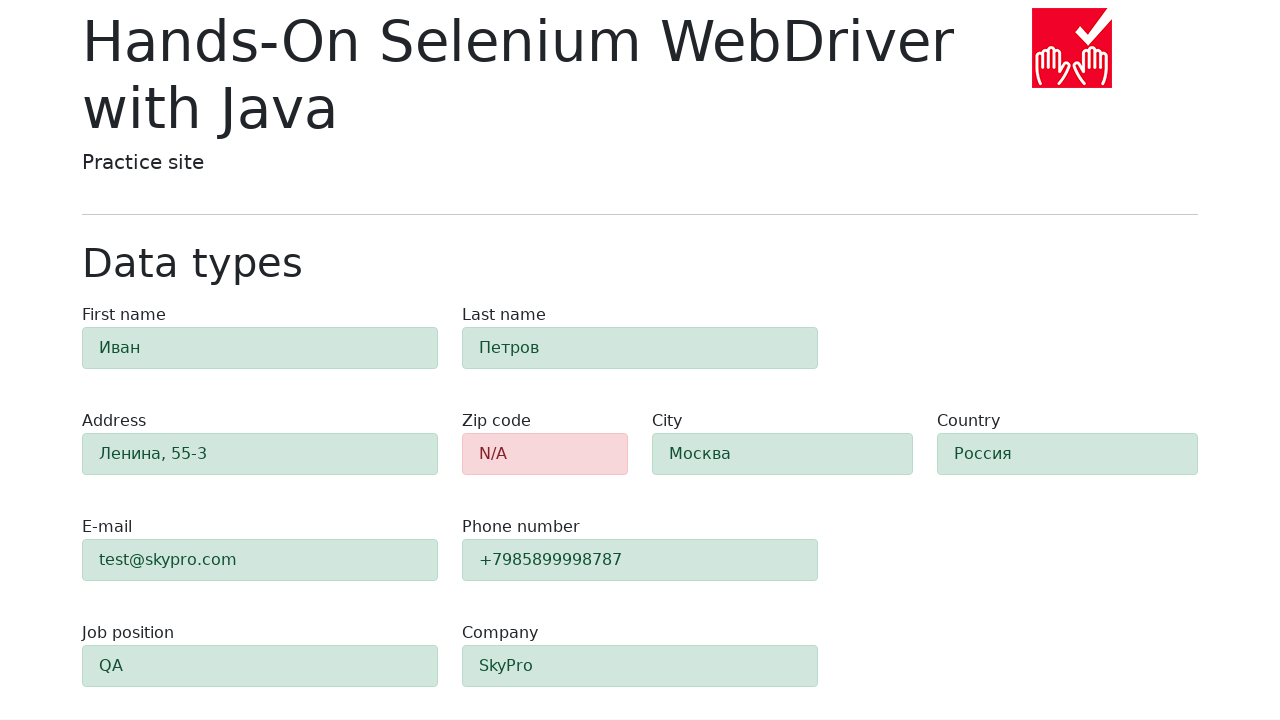

Waited for validation results to appear
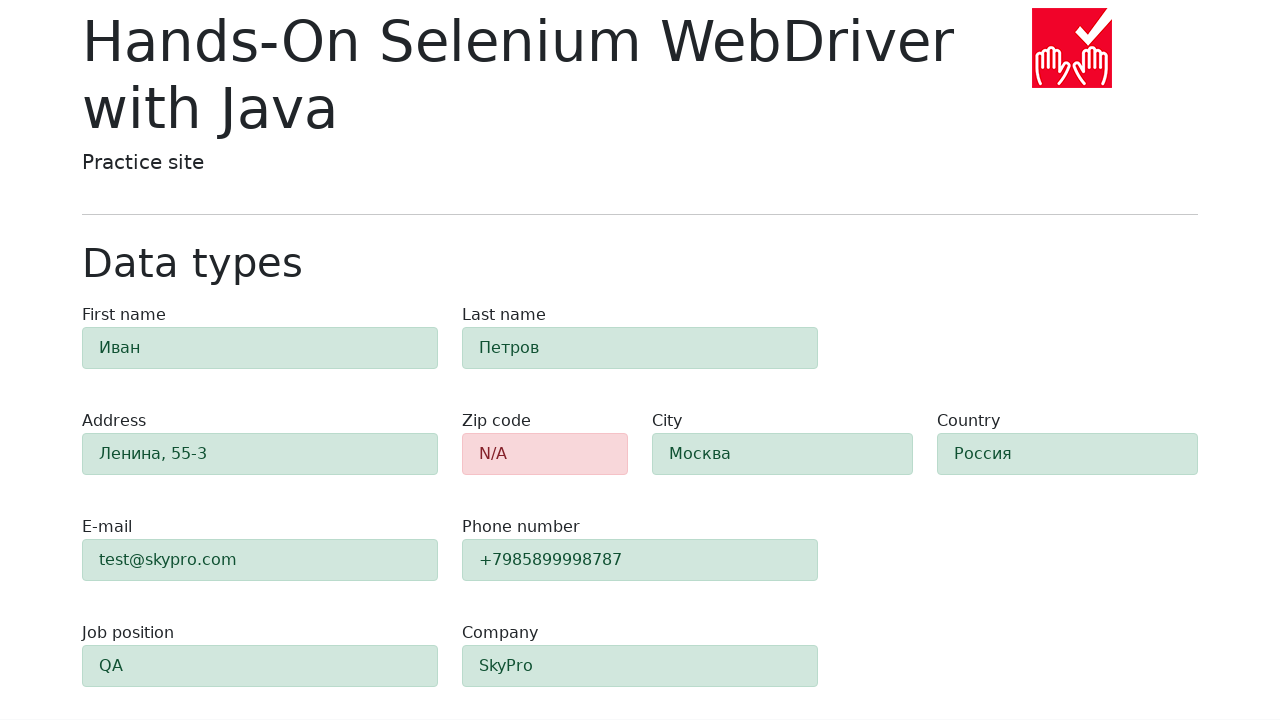

Verified zip code field color: rgb(132, 32, 41)
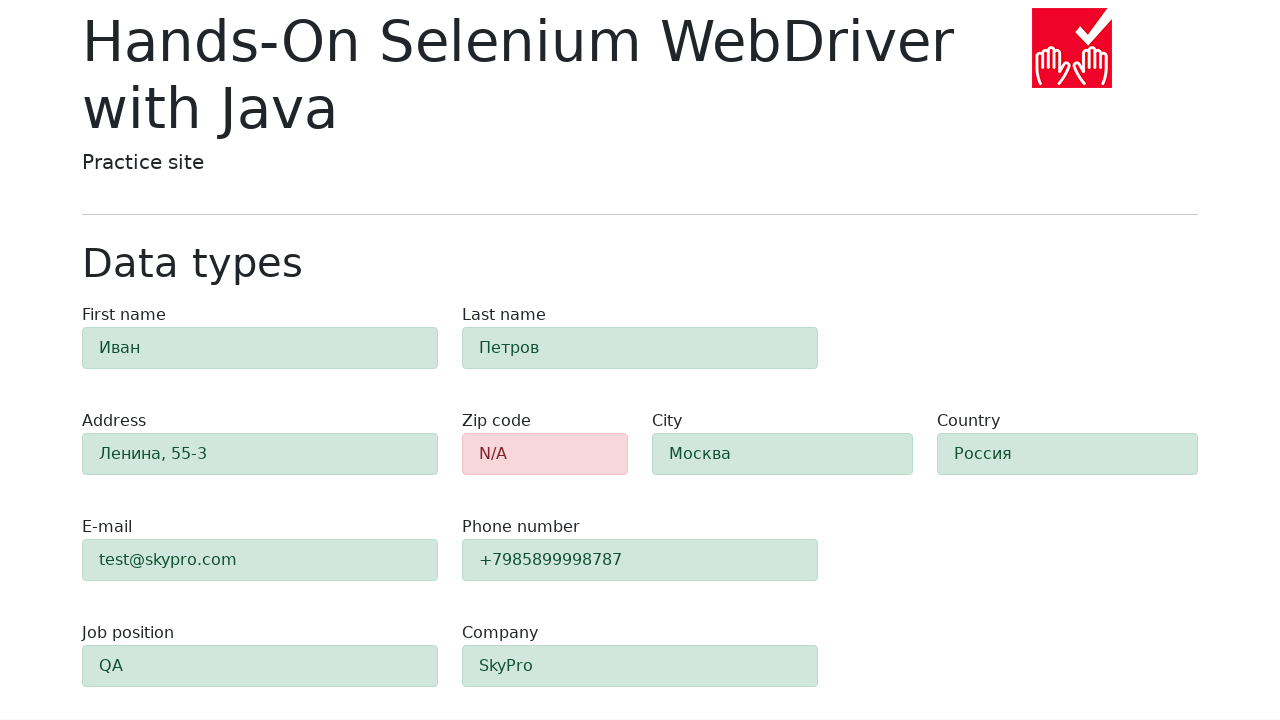

Asserted zip code field has red error color
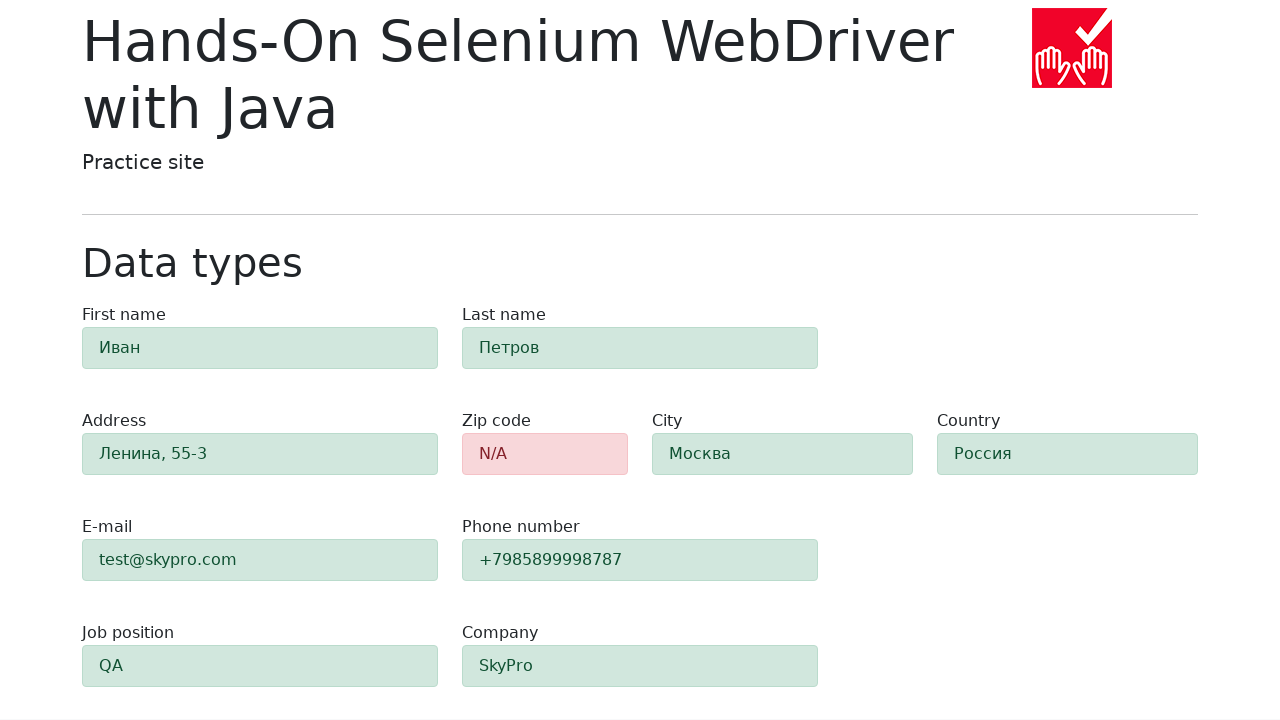

Found 9 success alert elements
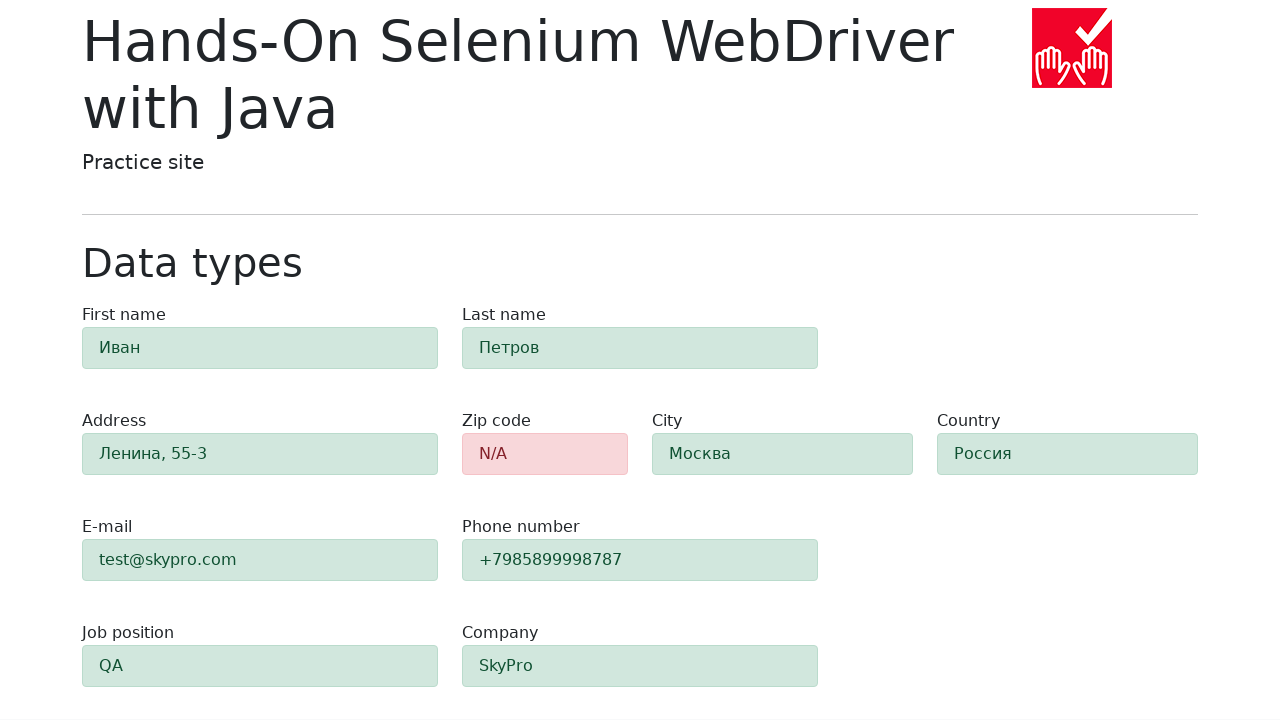

Verified success element 1 color: rgb(15, 81, 50)
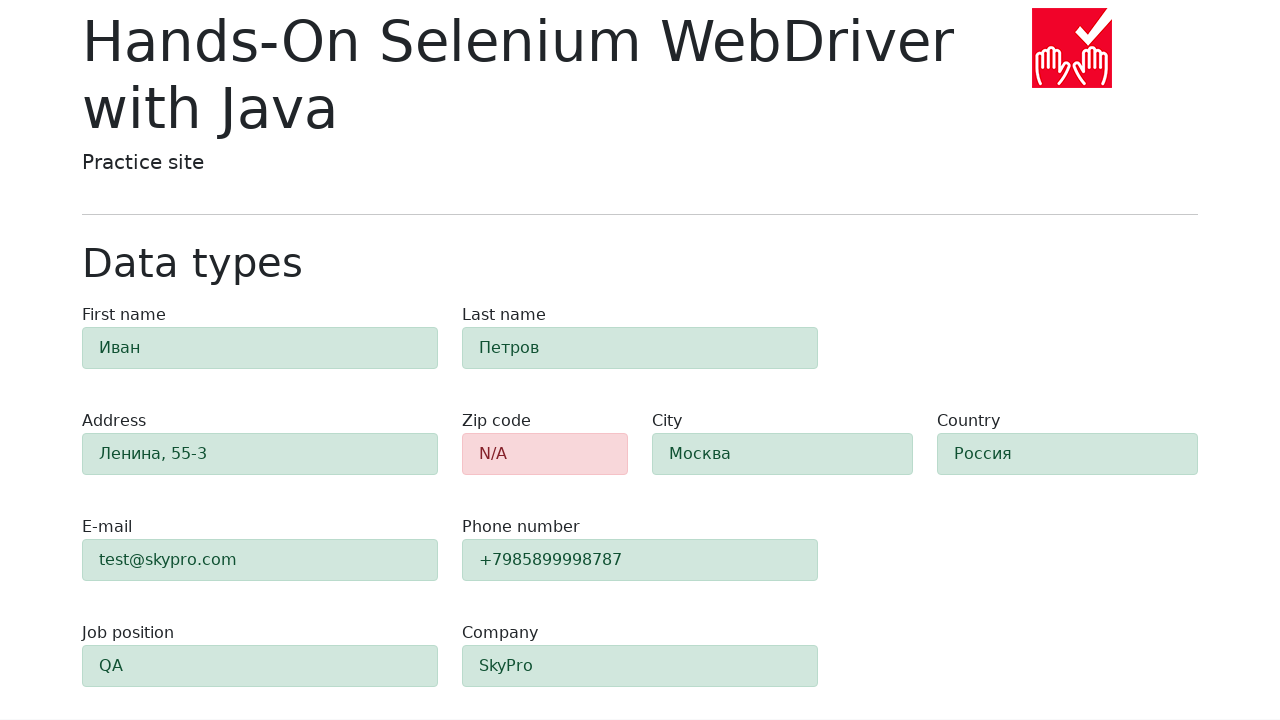

Asserted success element 1 has green color
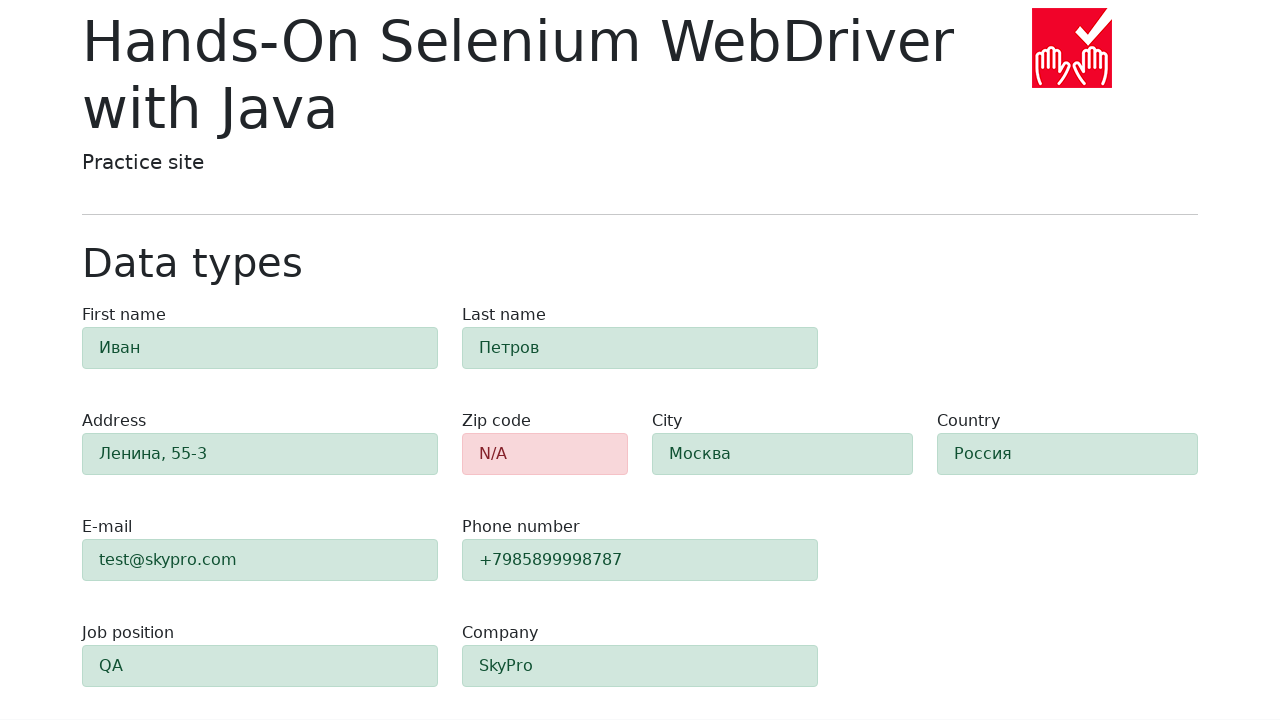

Verified success element 2 color: rgb(15, 81, 50)
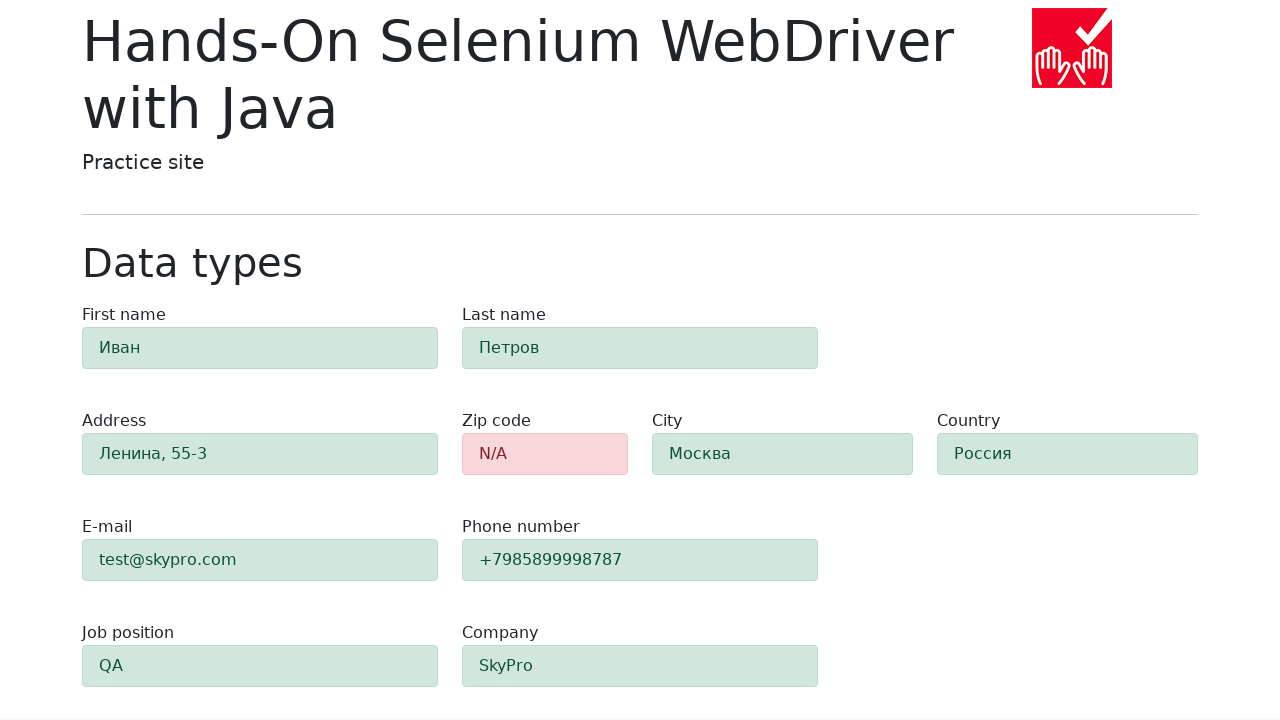

Asserted success element 2 has green color
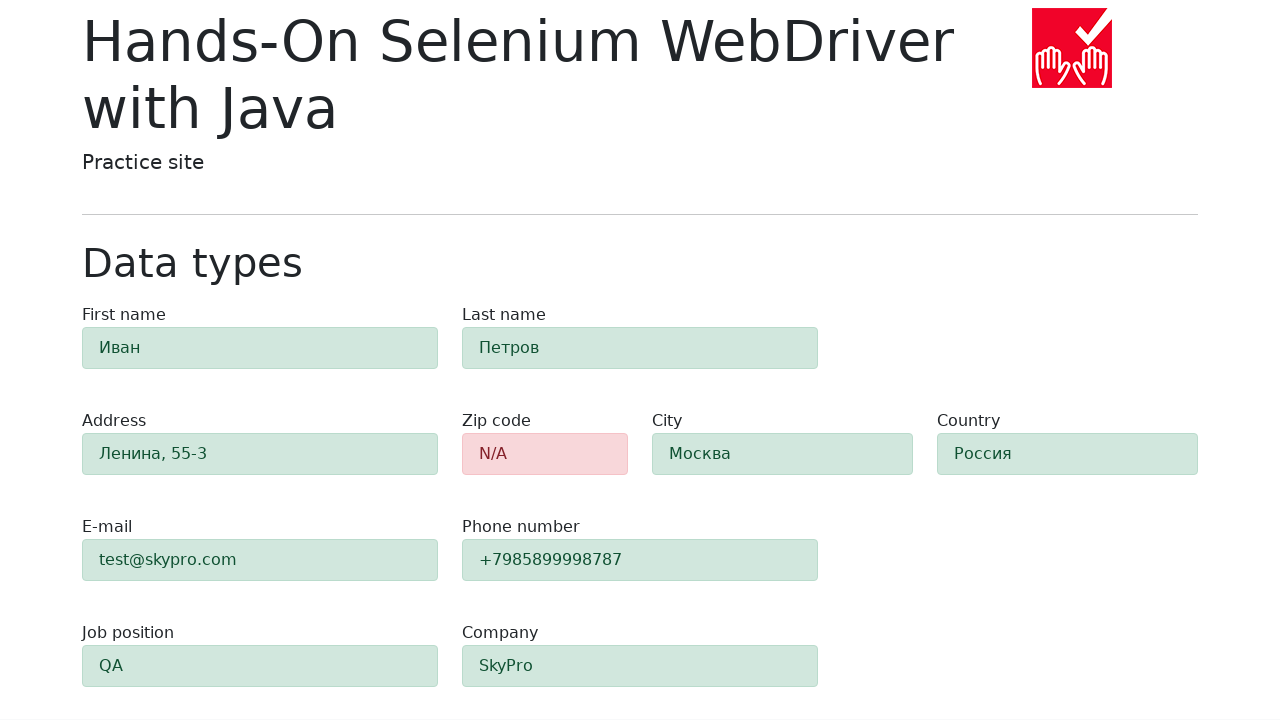

Verified success element 3 color: rgb(15, 81, 50)
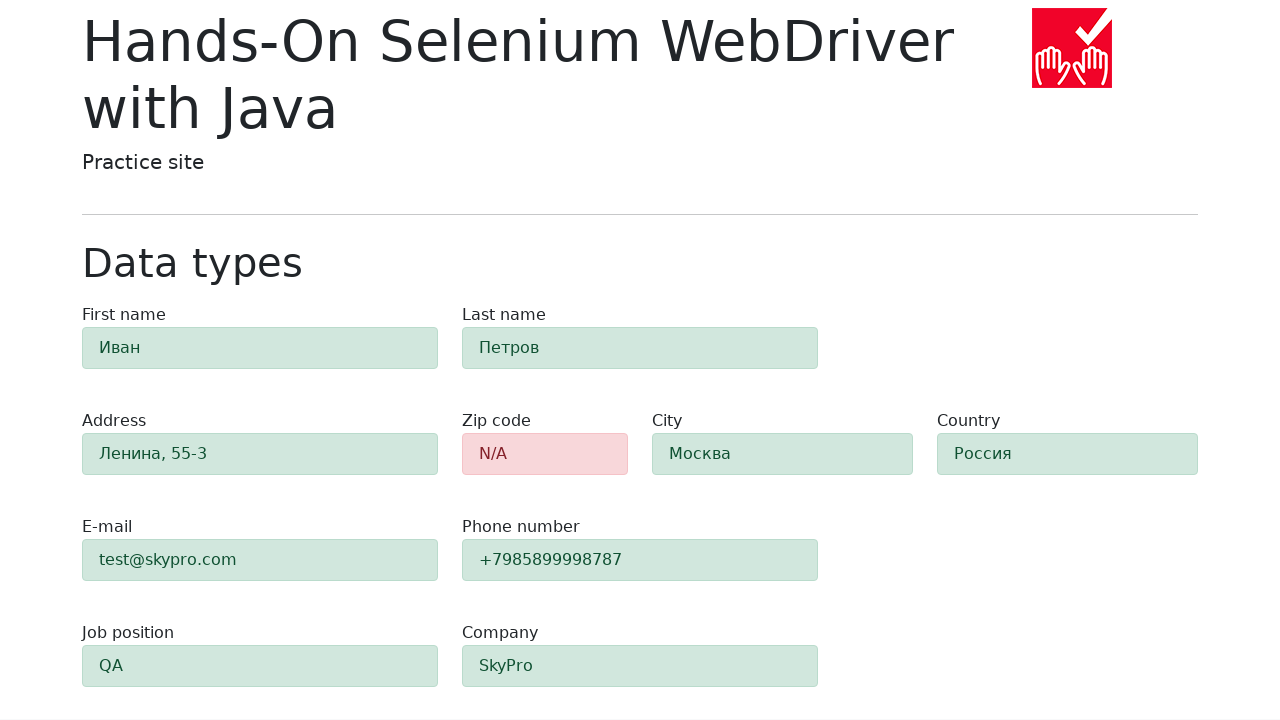

Asserted success element 3 has green color
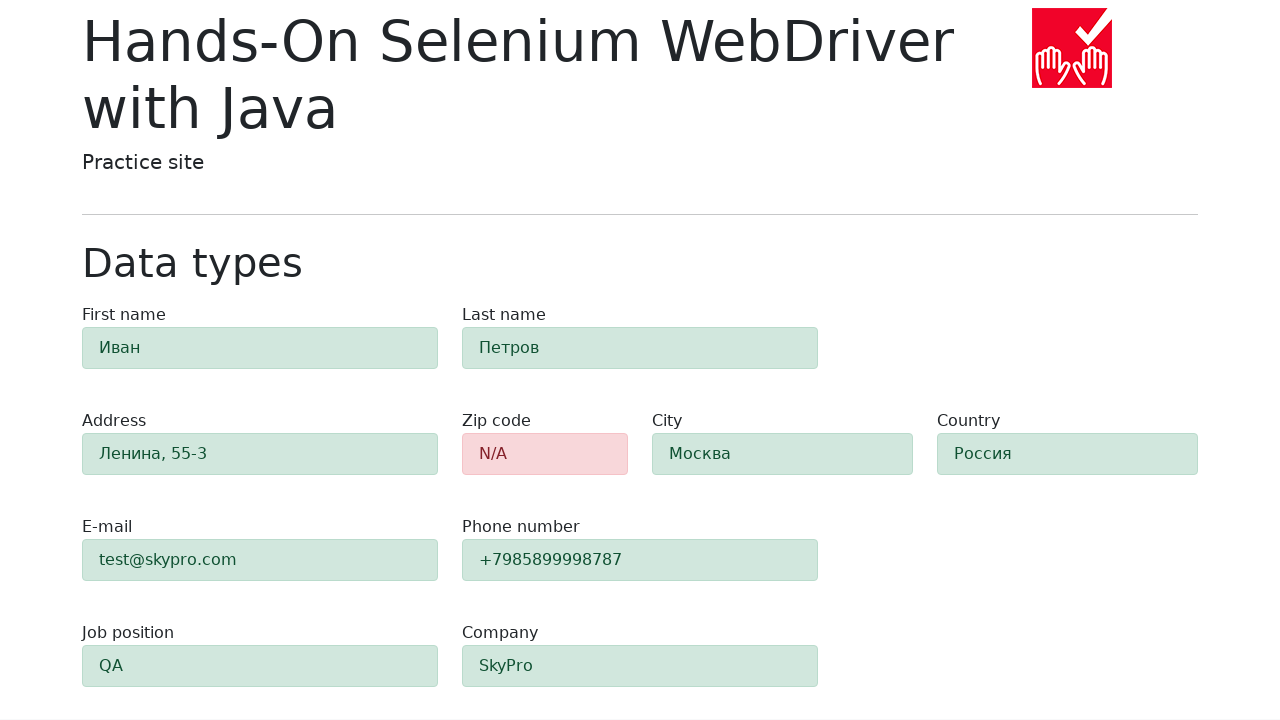

Verified success element 4 color: rgb(15, 81, 50)
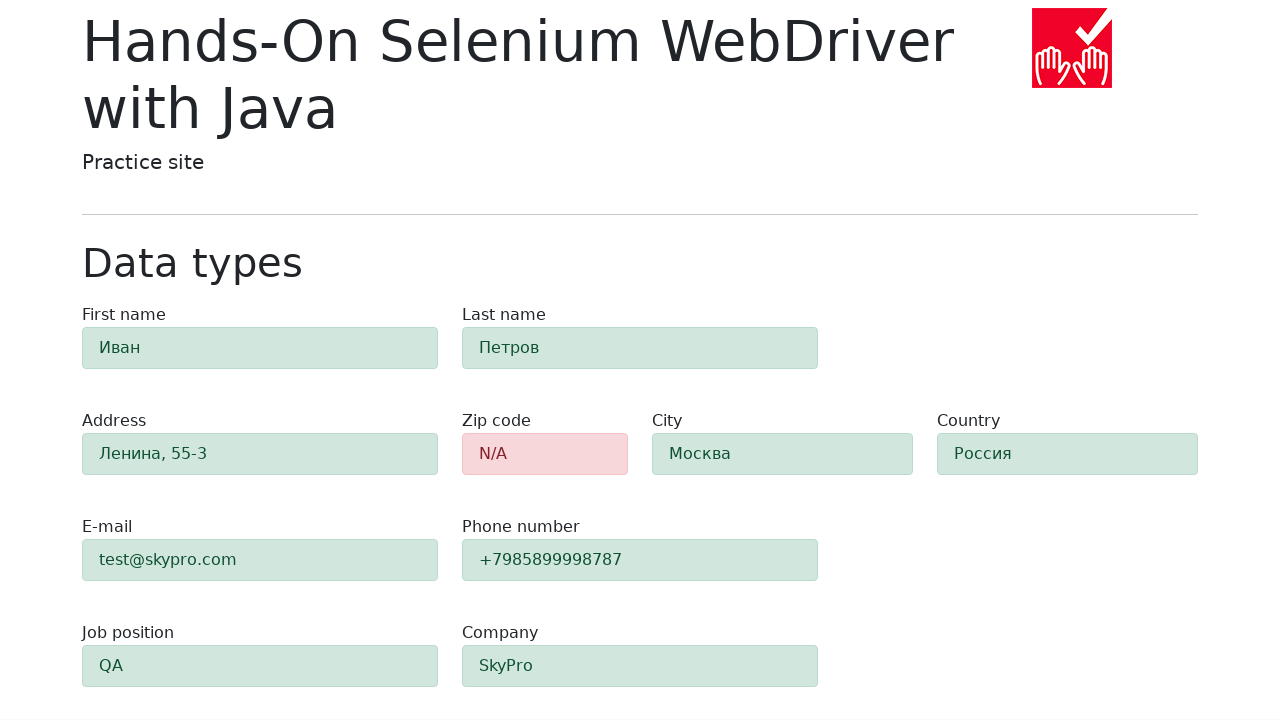

Asserted success element 4 has green color
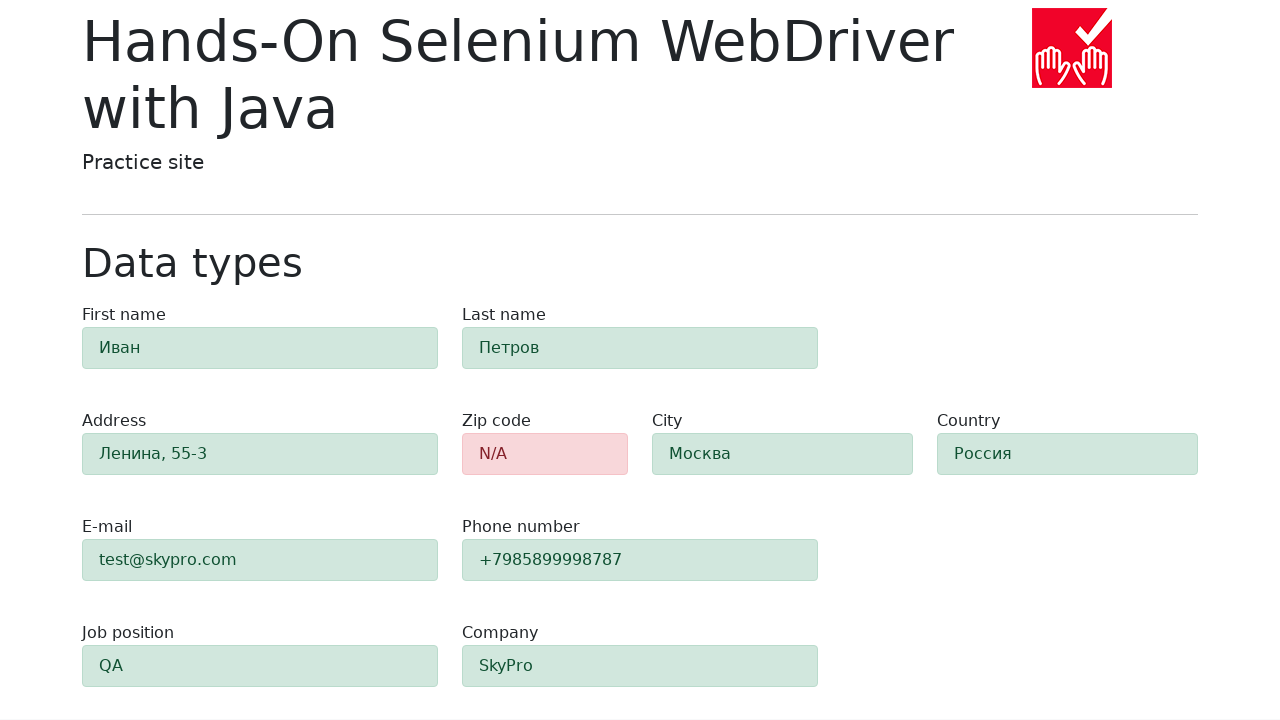

Verified success element 5 color: rgb(15, 81, 50)
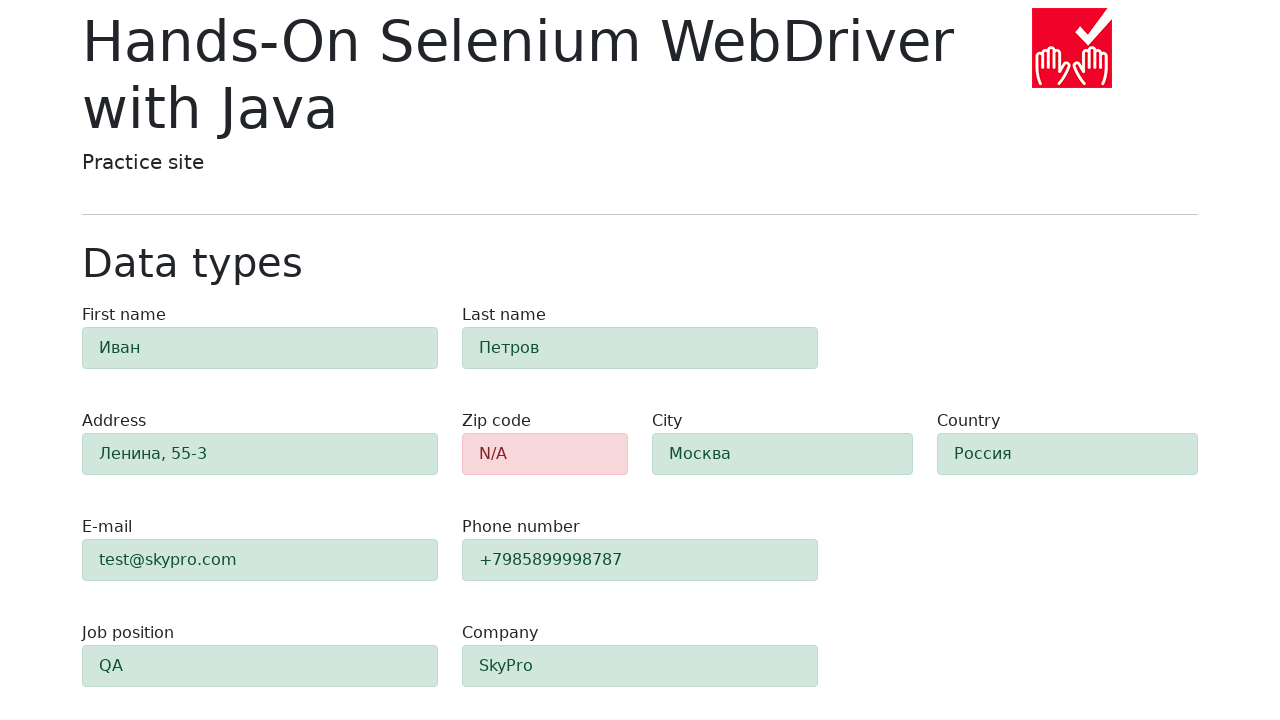

Asserted success element 5 has green color
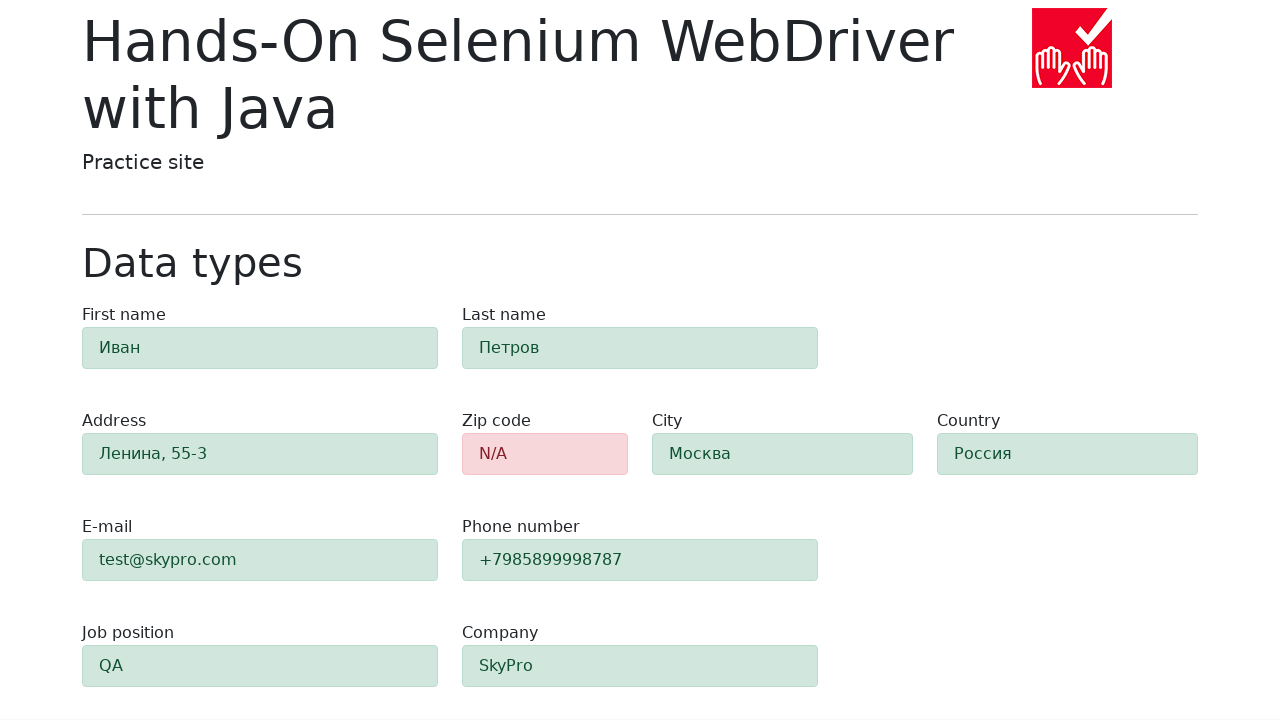

Verified success element 6 color: rgb(15, 81, 50)
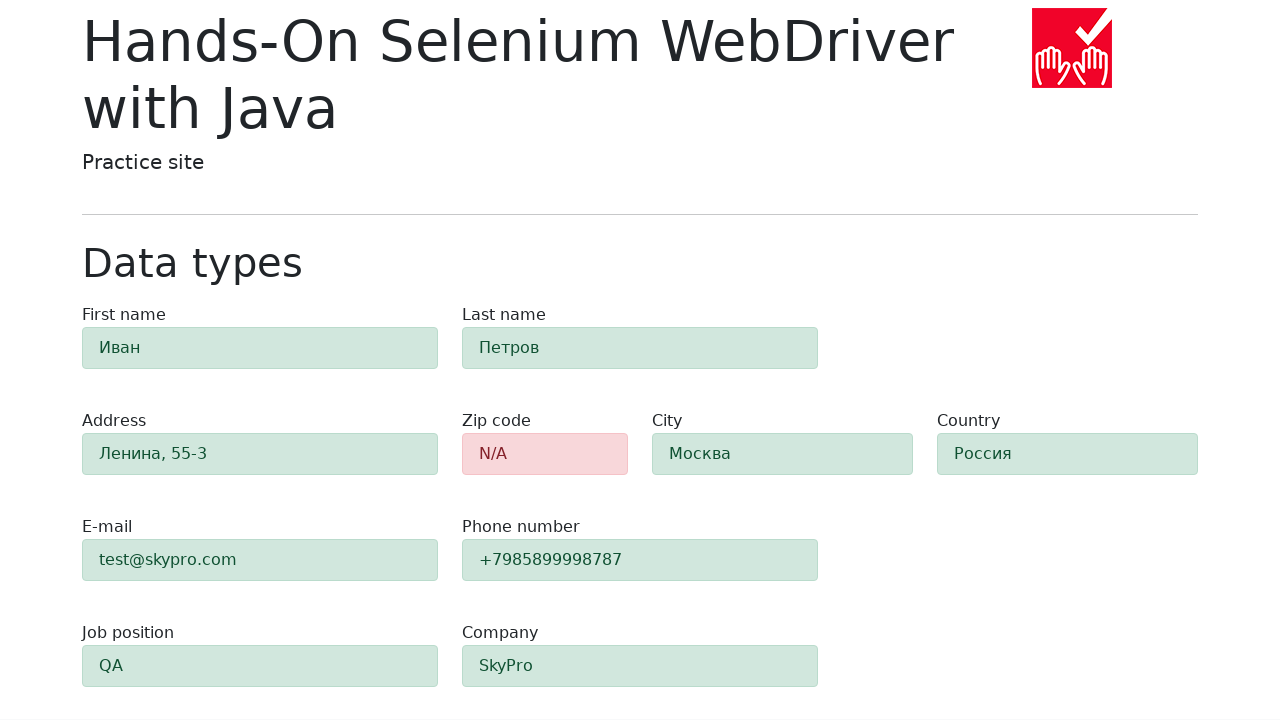

Asserted success element 6 has green color
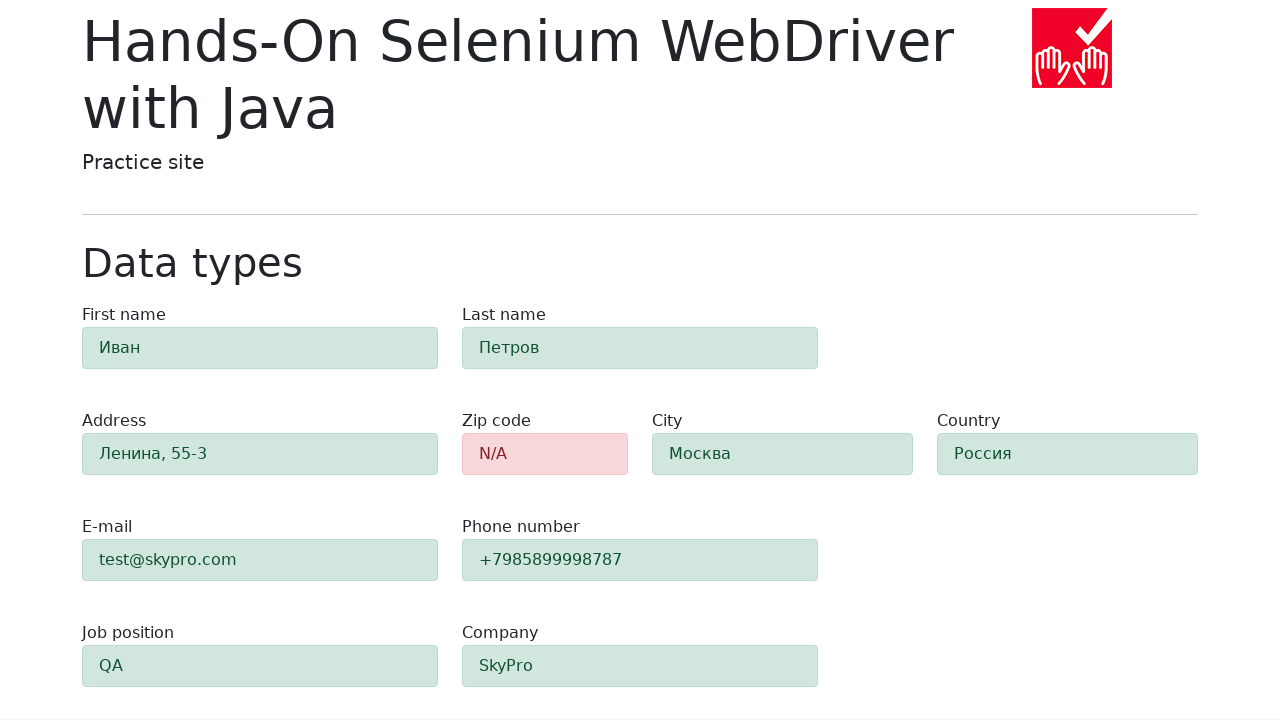

Verified success element 7 color: rgb(15, 81, 50)
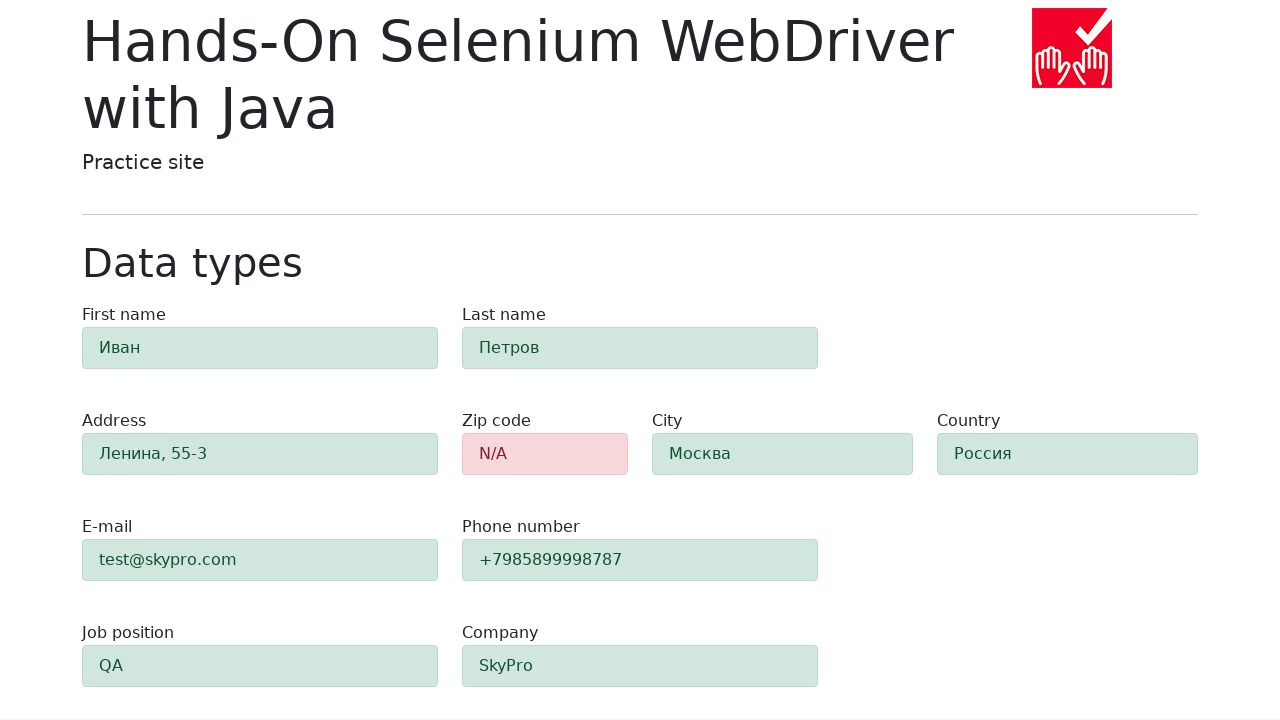

Asserted success element 7 has green color
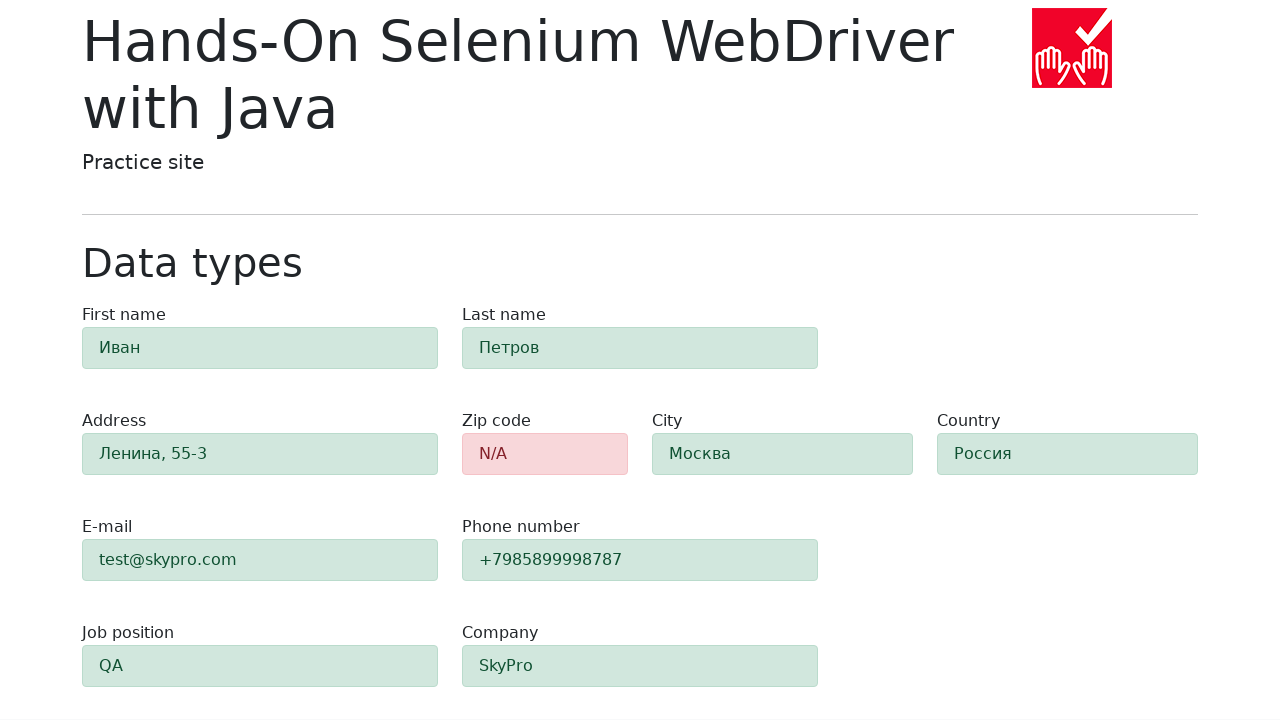

Verified success element 8 color: rgb(15, 81, 50)
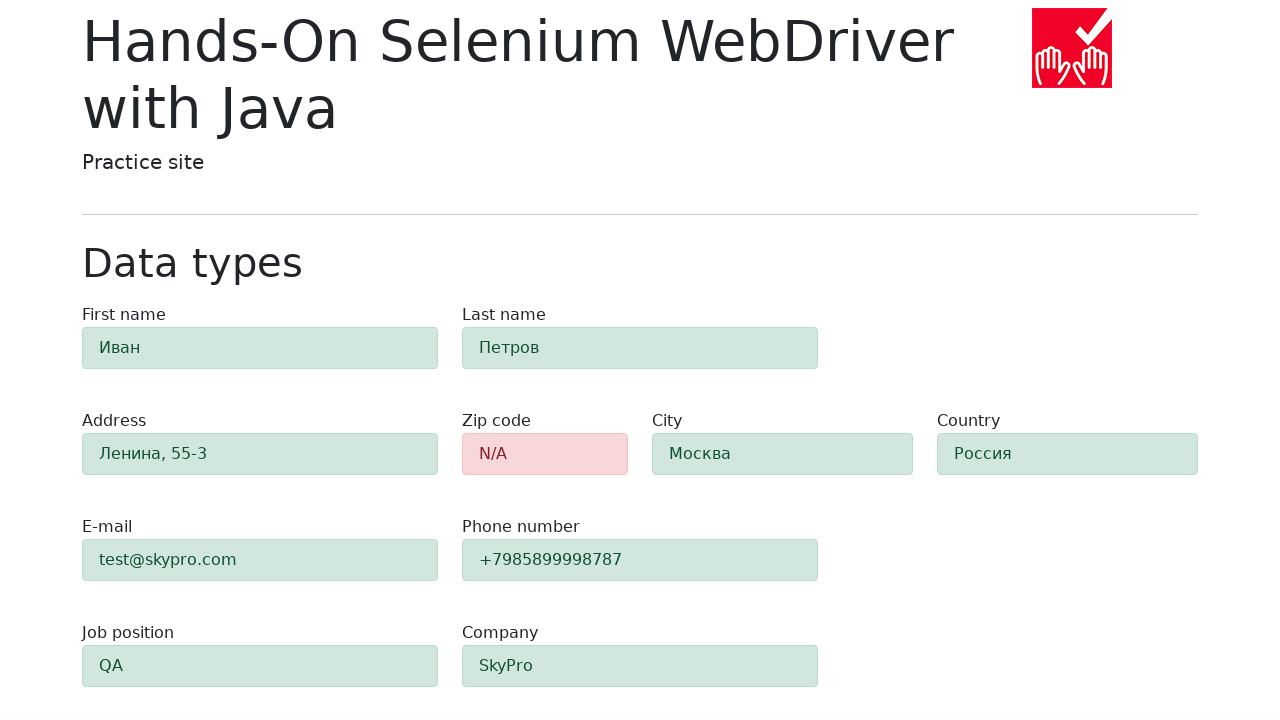

Asserted success element 8 has green color
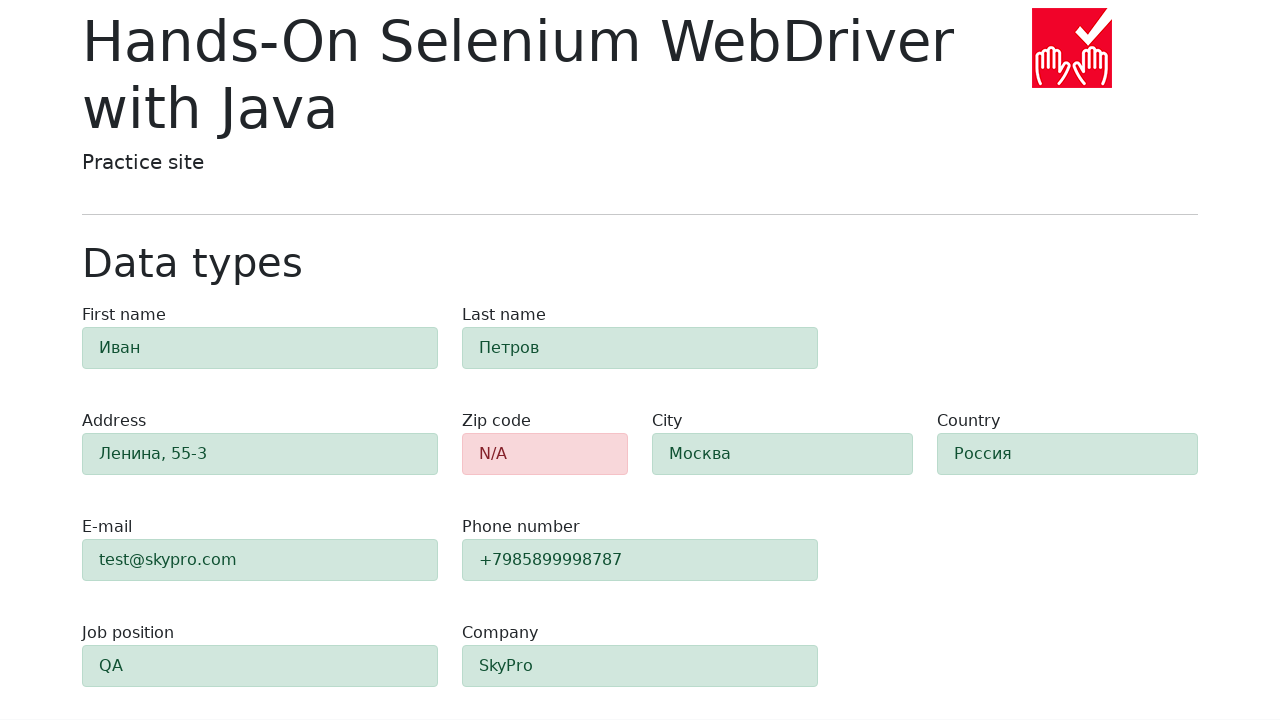

Verified success element 9 color: rgb(15, 81, 50)
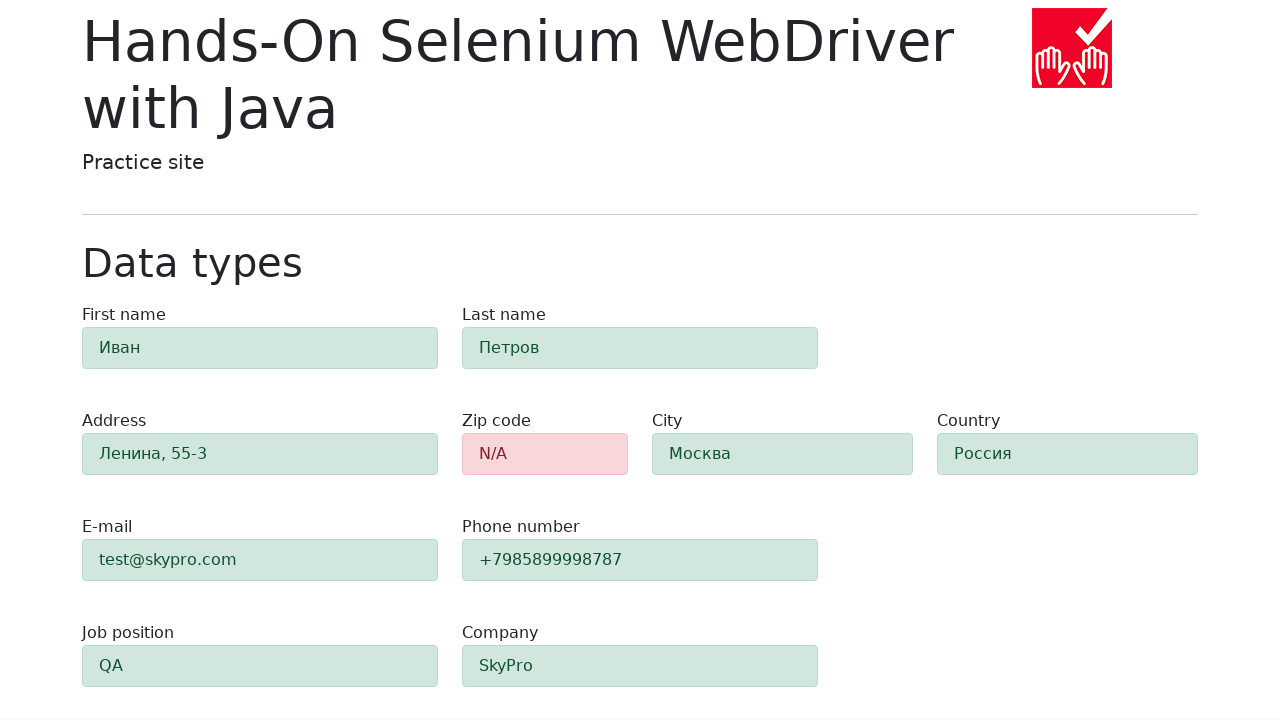

Asserted success element 9 has green color
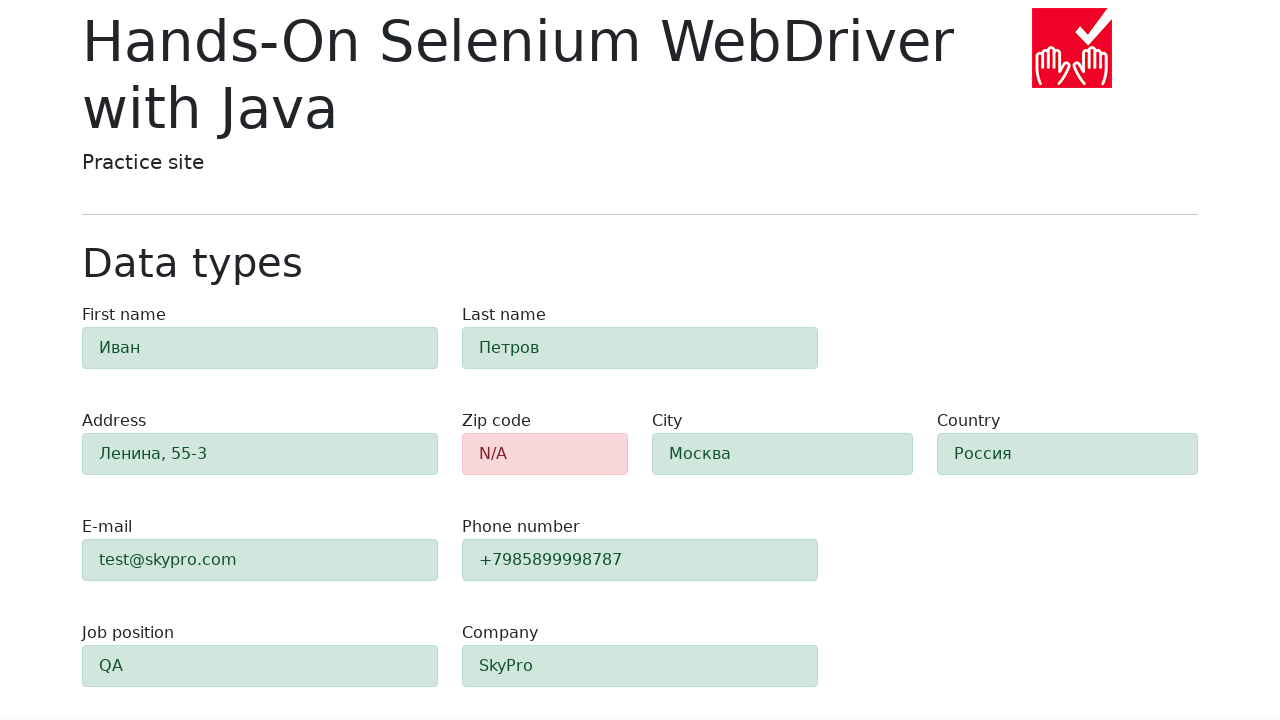

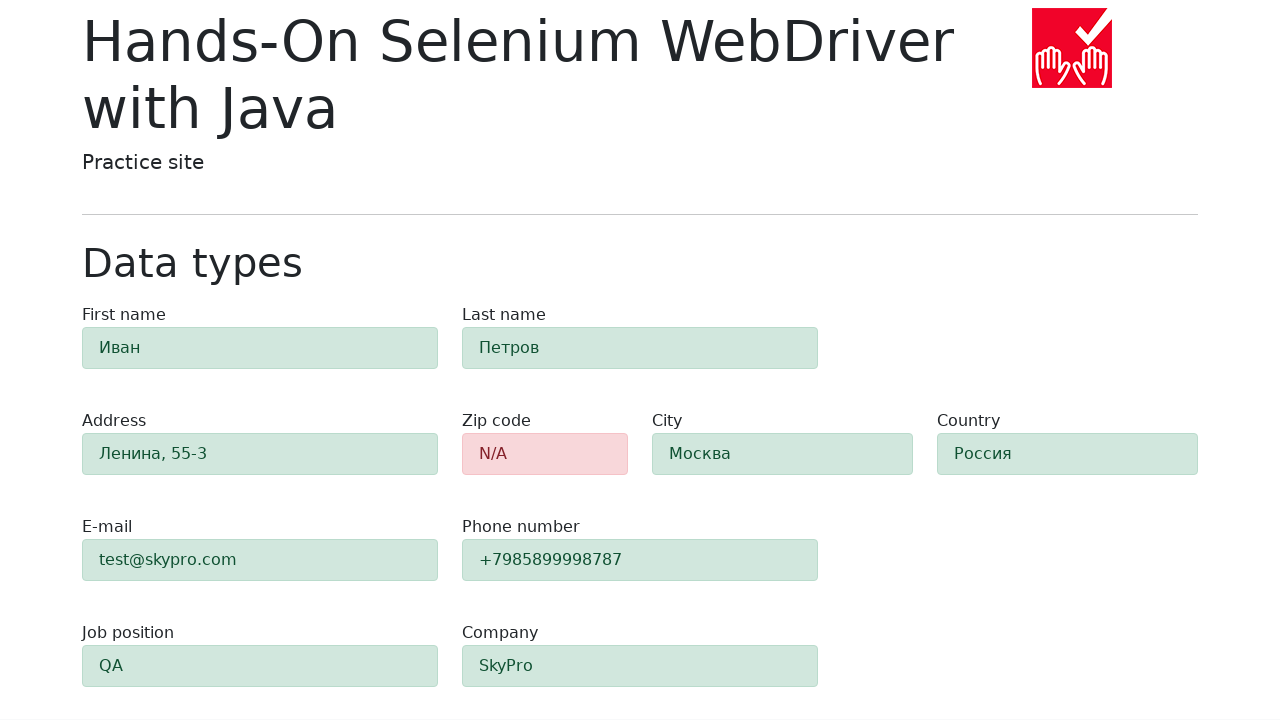